Tests dynamic properties page by clicking a button that becomes enabled after a delay

Starting URL: https://demoqa.com/dynamic-properties

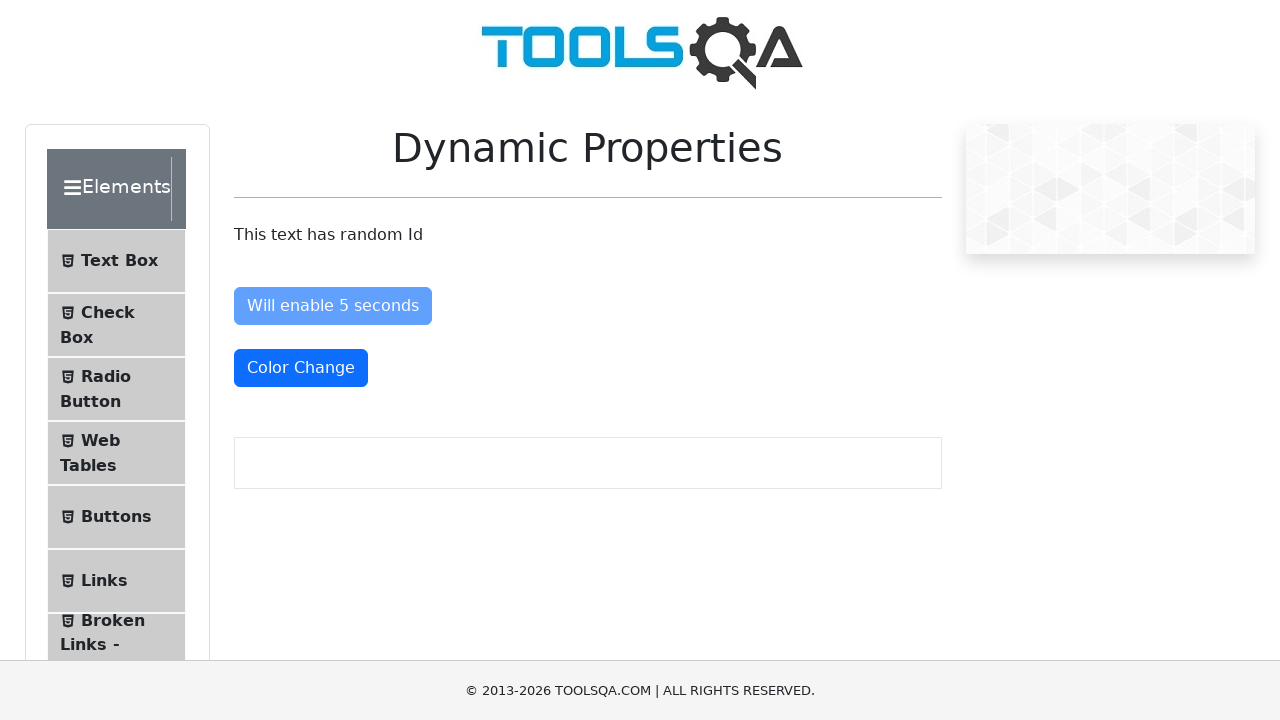

Clicked the button that becomes enabled after a delay at (333, 306) on #enableAfter
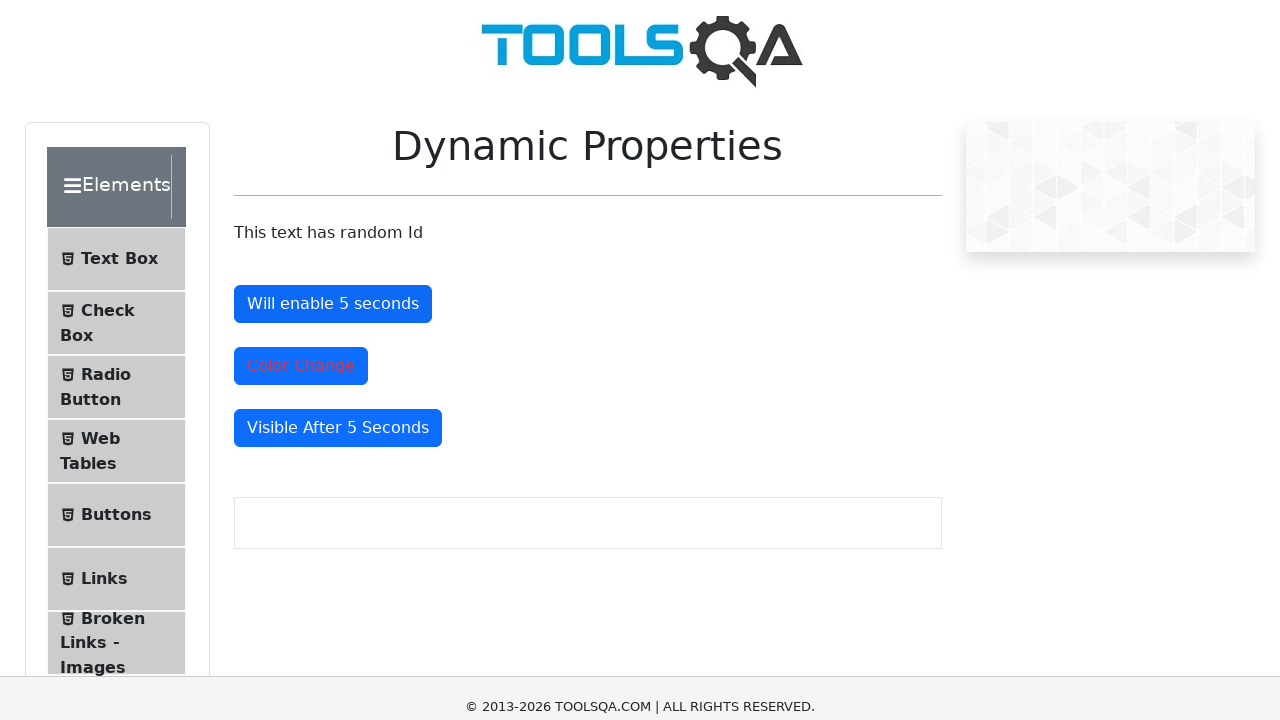

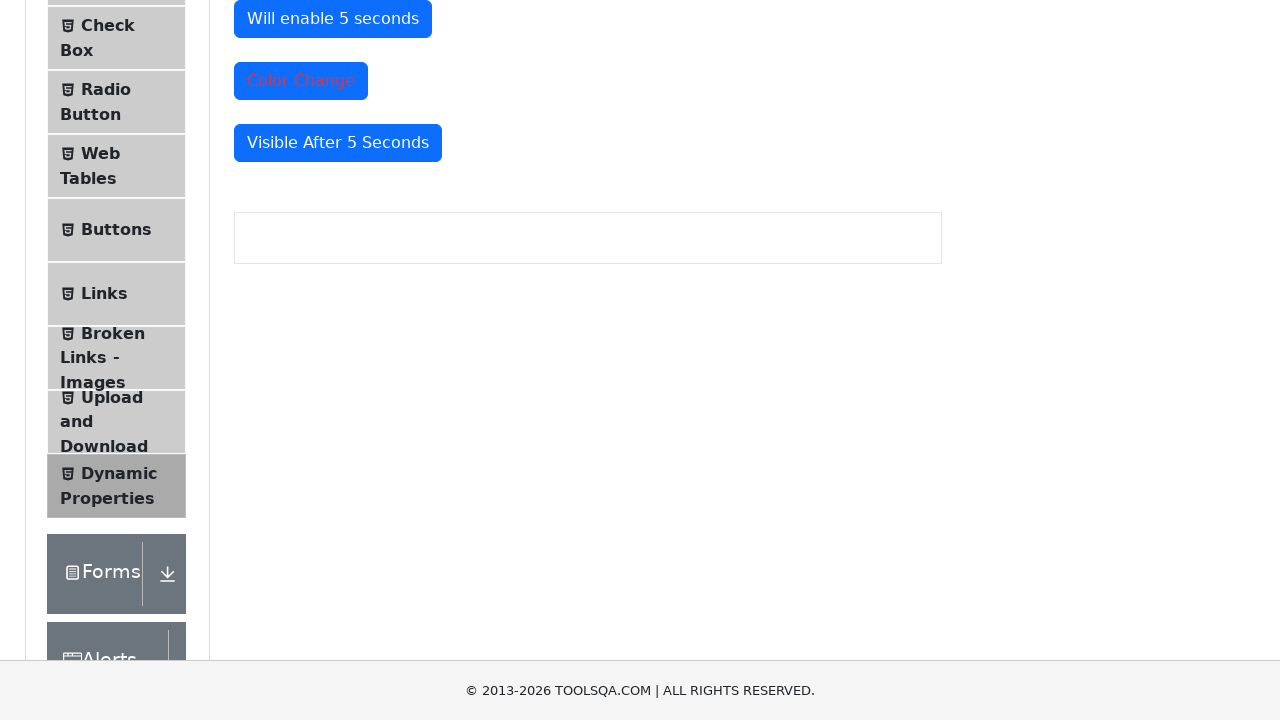